Tests the Python.org website search functionality by searching for "pycon" and verifying results are displayed

Starting URL: http://www.python.org

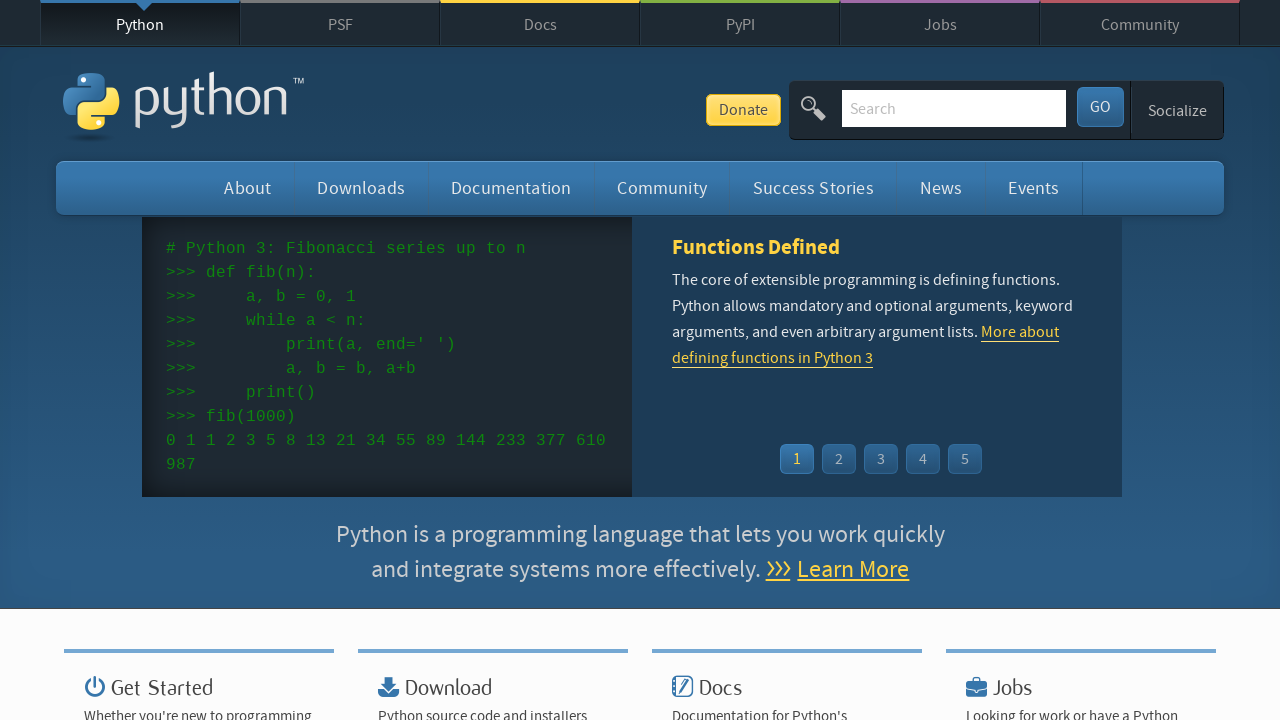

Verified page title contains 'Python'
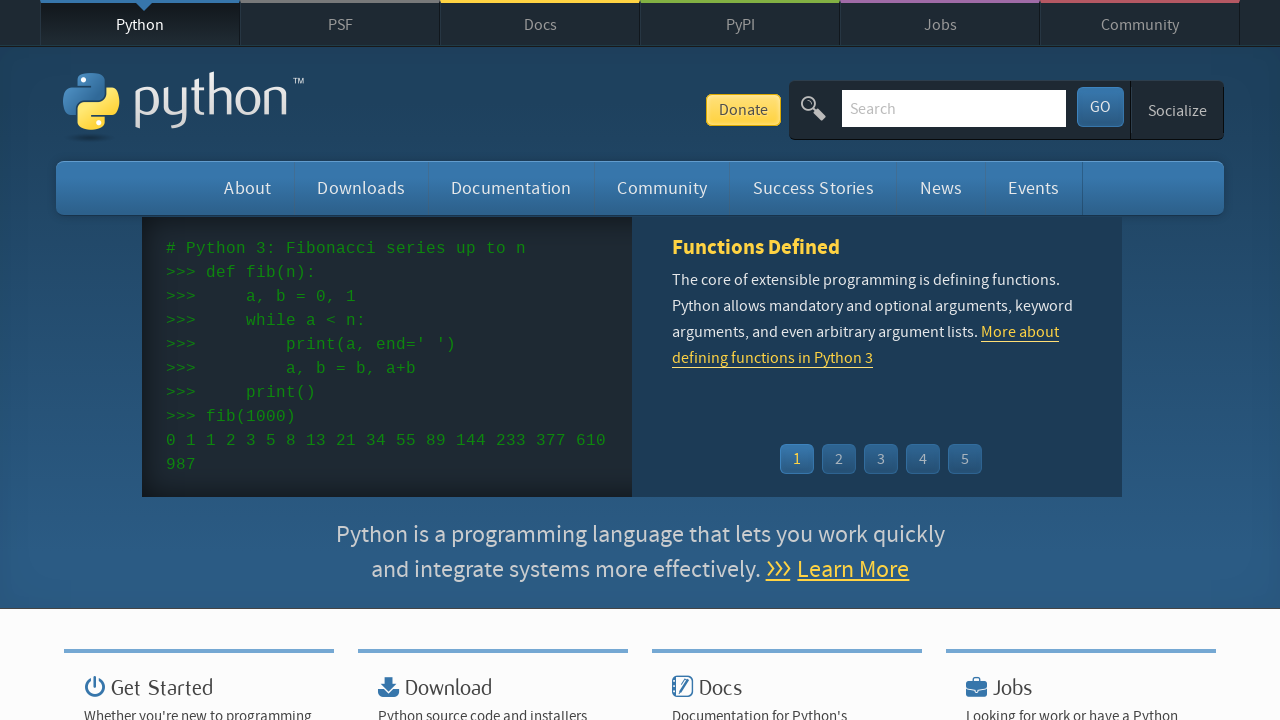

Filled search input with 'pycon' on input[name='q']
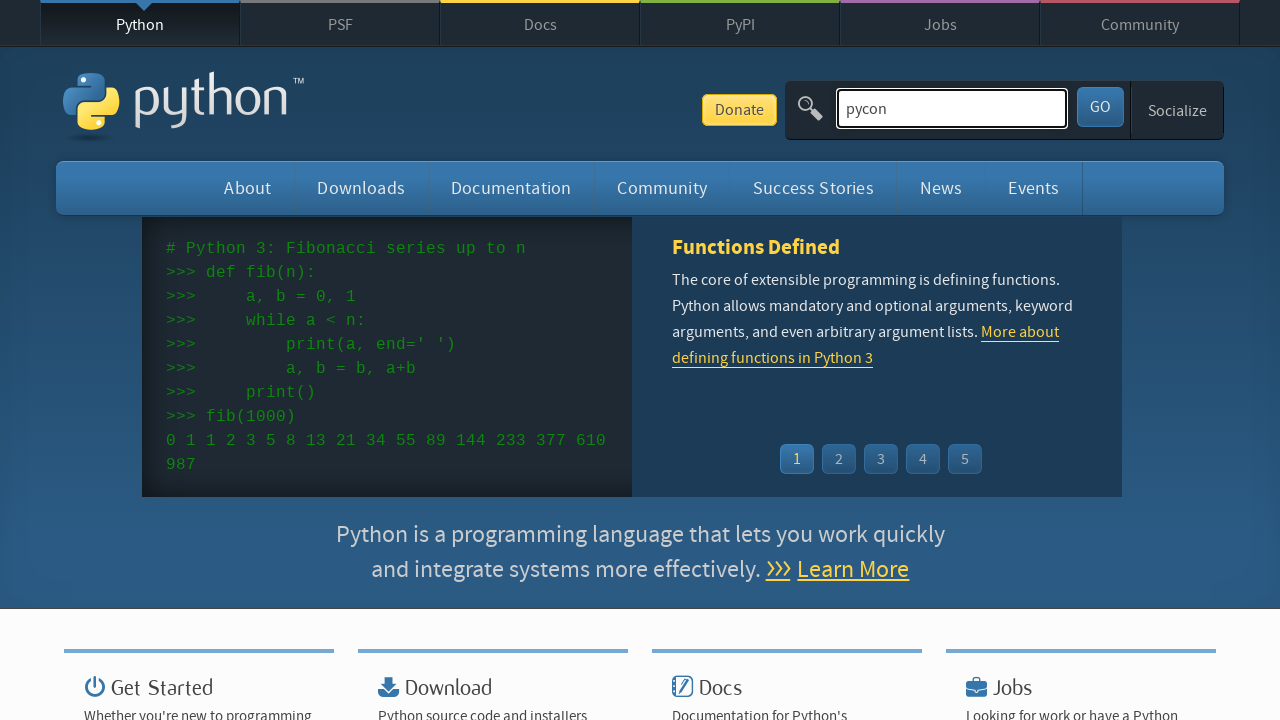

Pressed Enter to submit search for 'pycon' on input[name='q']
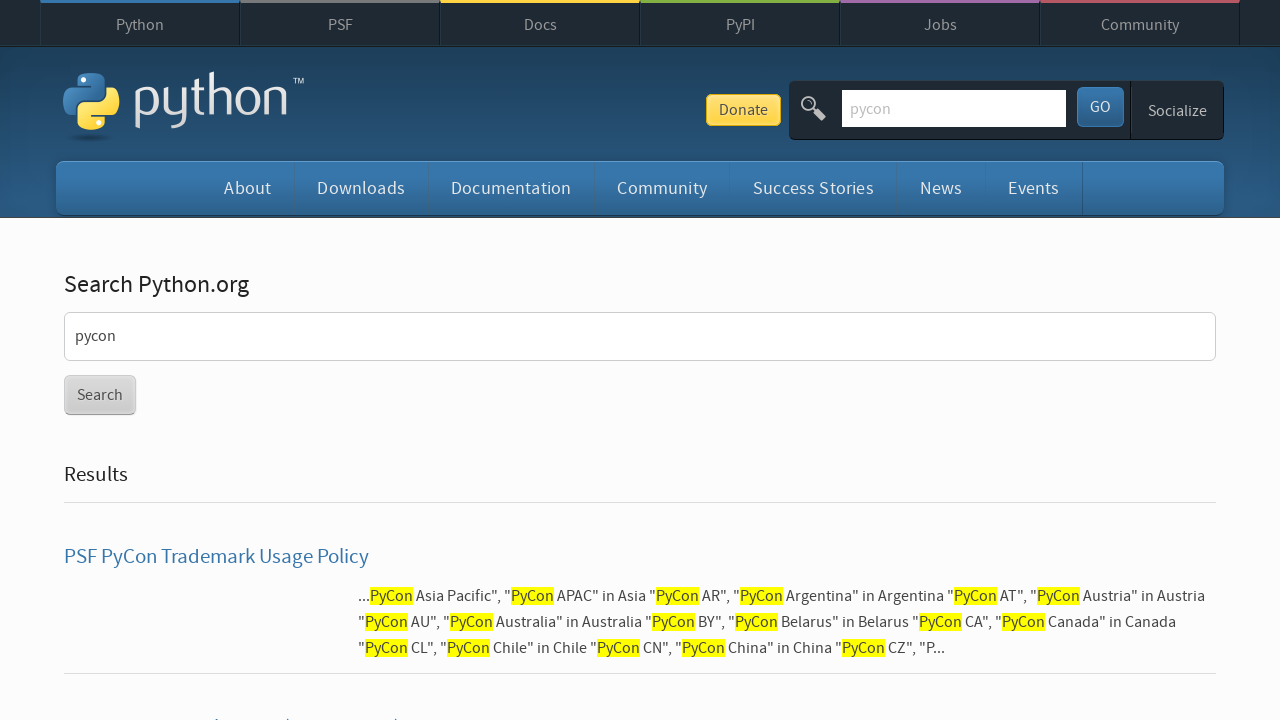

Waited for page to reach networkidle state
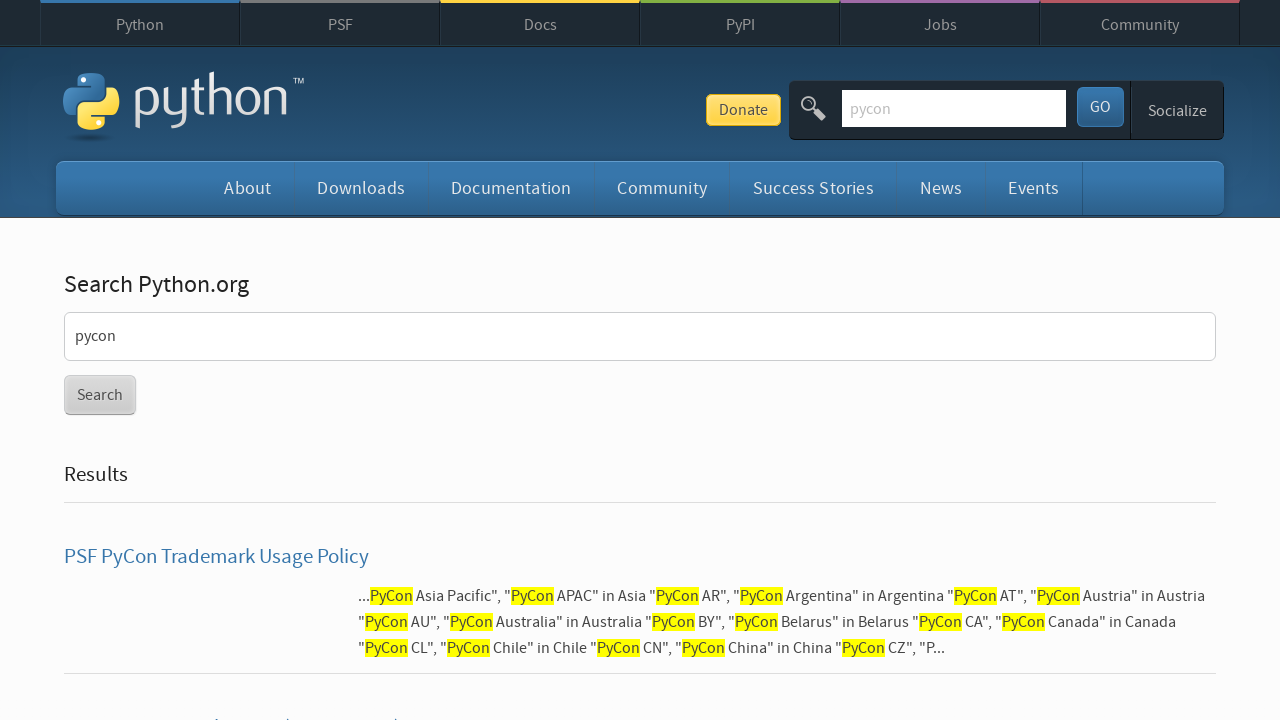

Verified search results are displayed (no 'No results found' message)
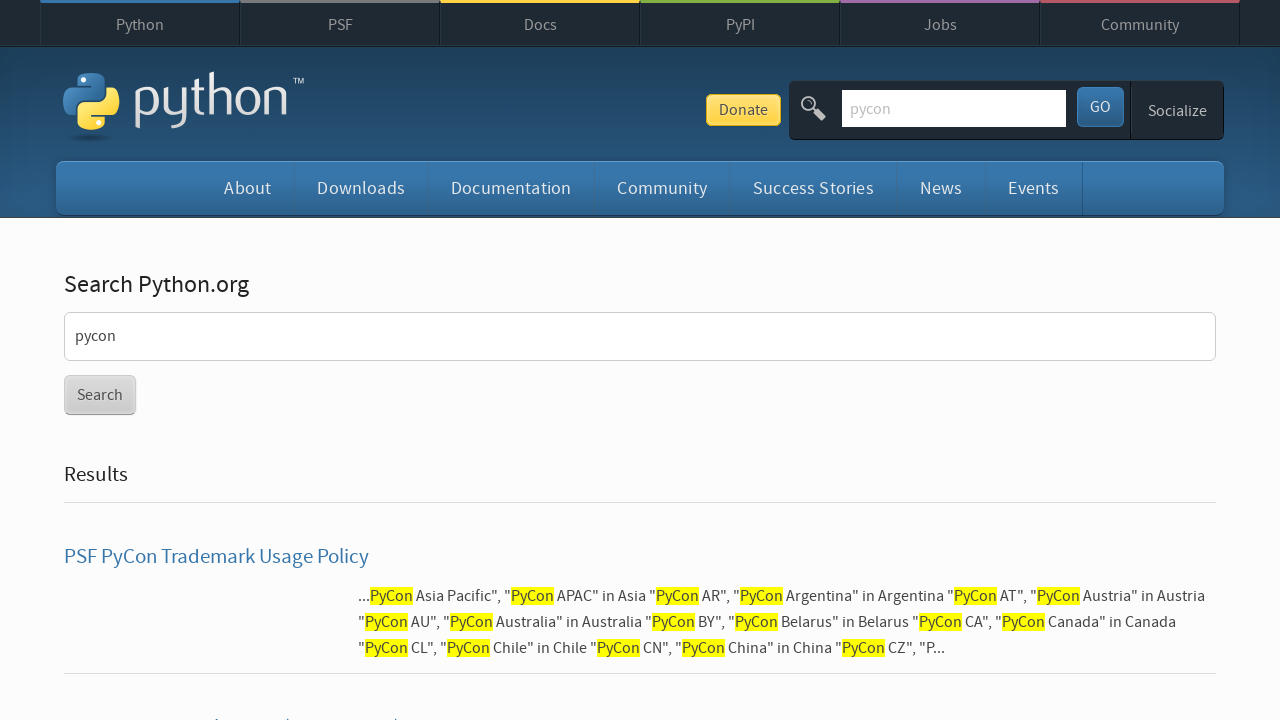

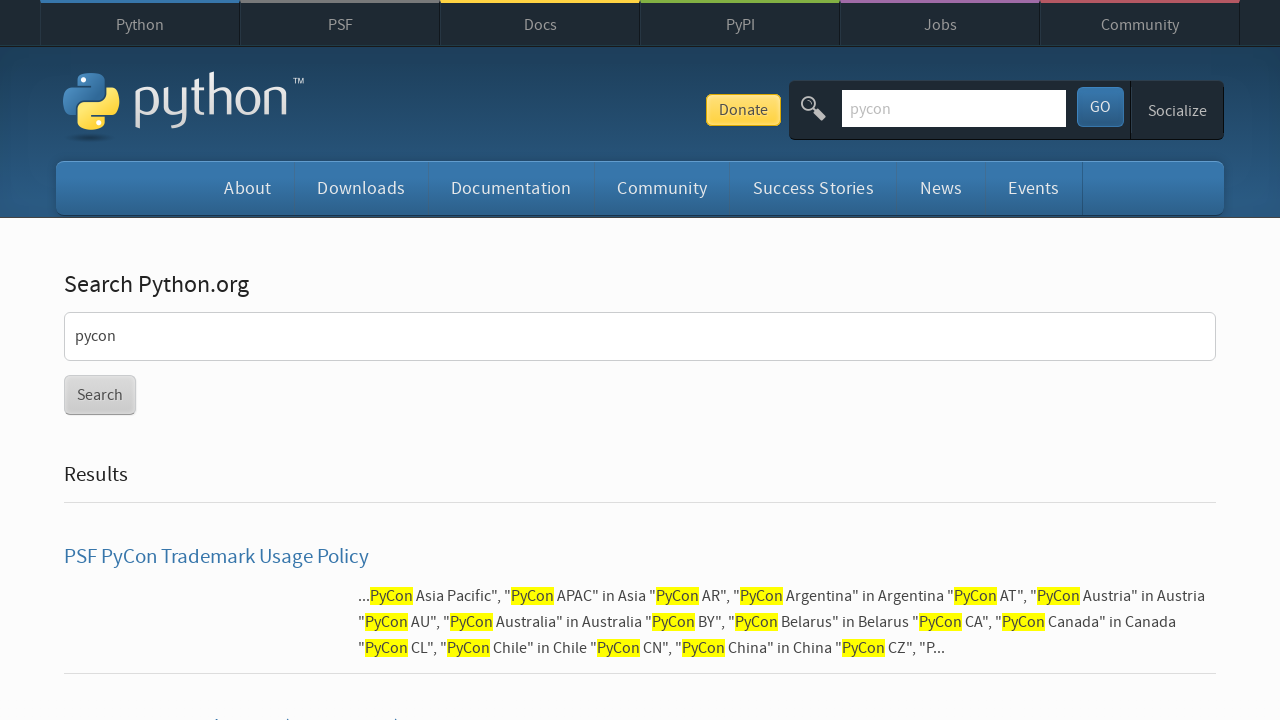